Tests login form validation when both username and password fields are empty, verifying the appropriate error message is displayed

Starting URL: https://www.saucedemo.com/

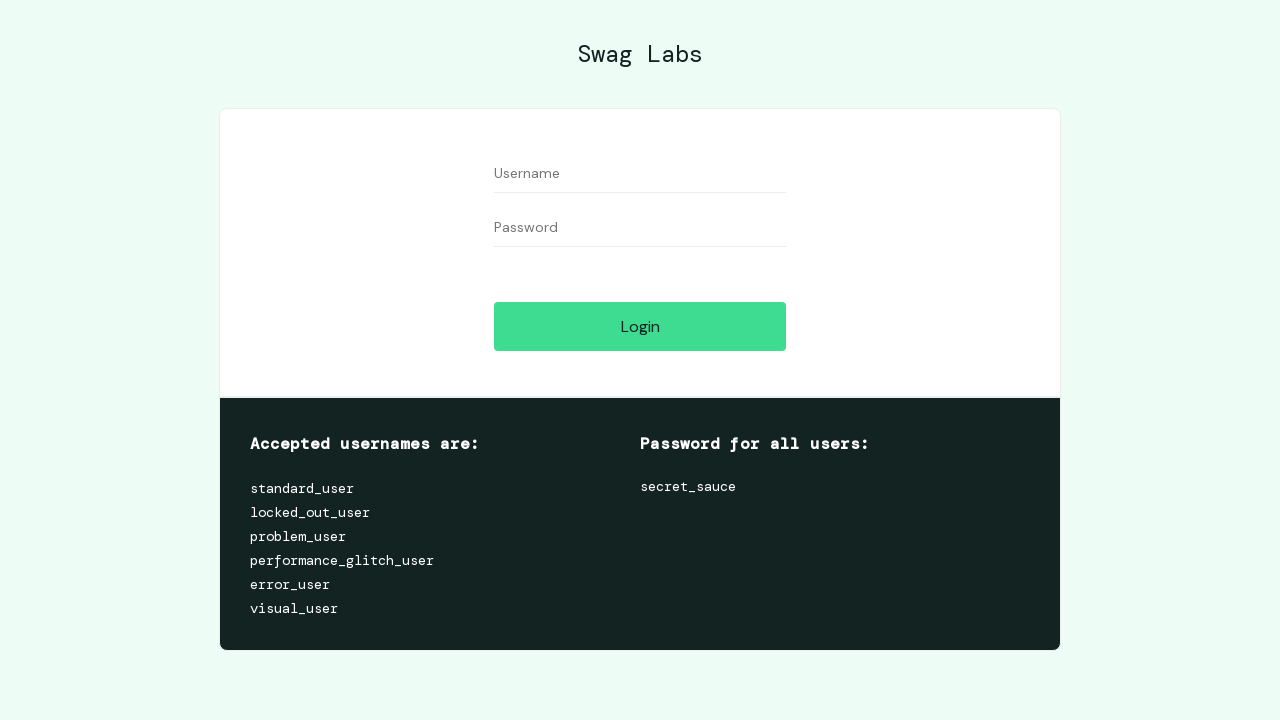

Username field is visible on login page
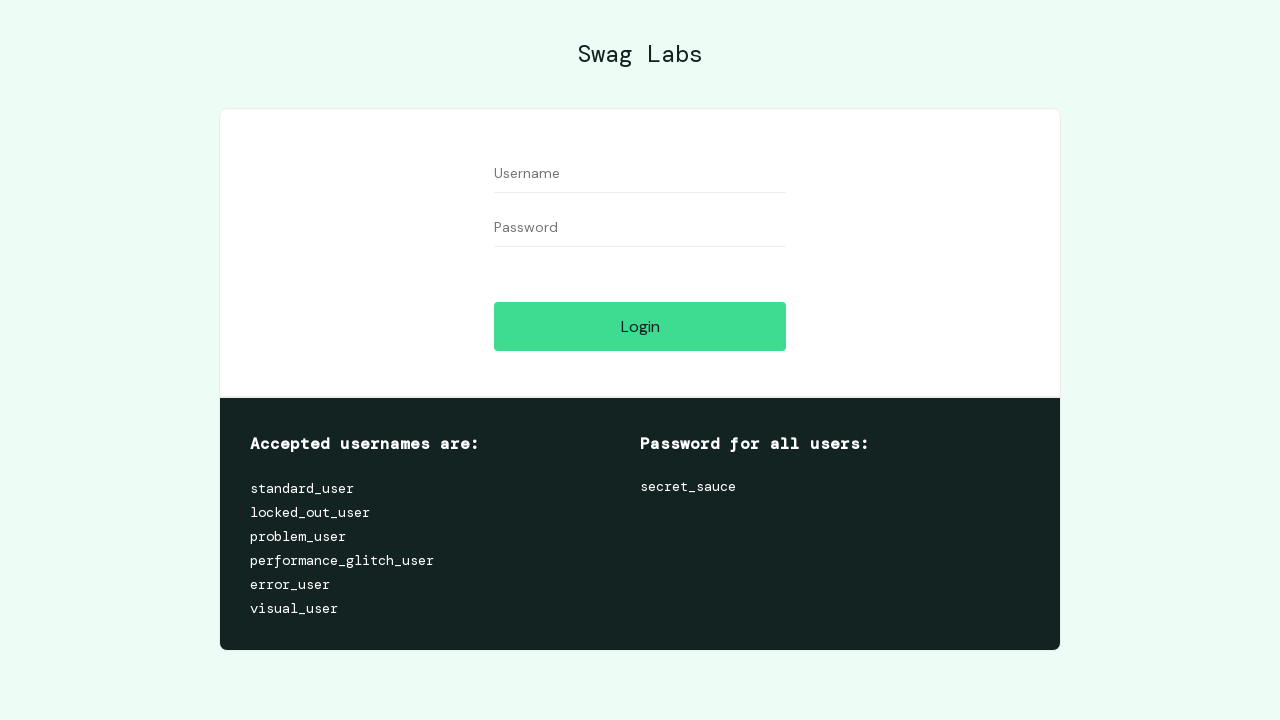

Password field is visible on login page
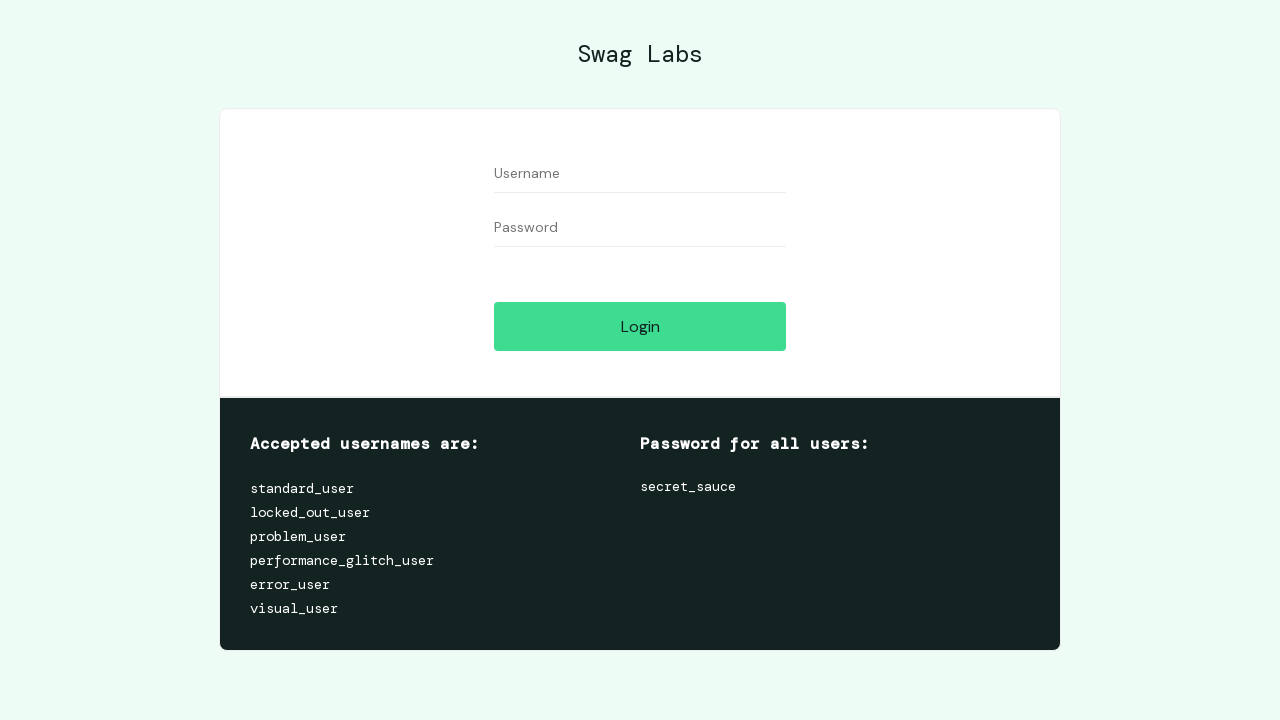

Login button is visible on login page
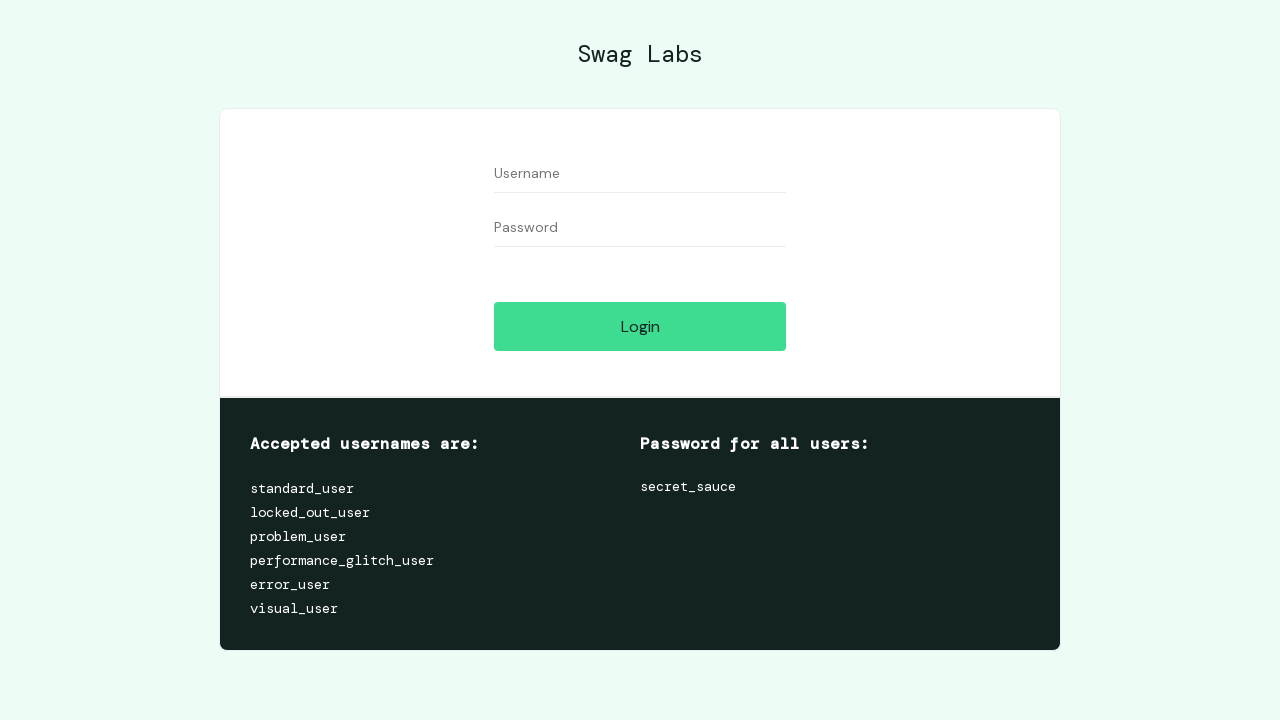

Clicked login button with both username and password fields empty at (640, 326) on #login-button
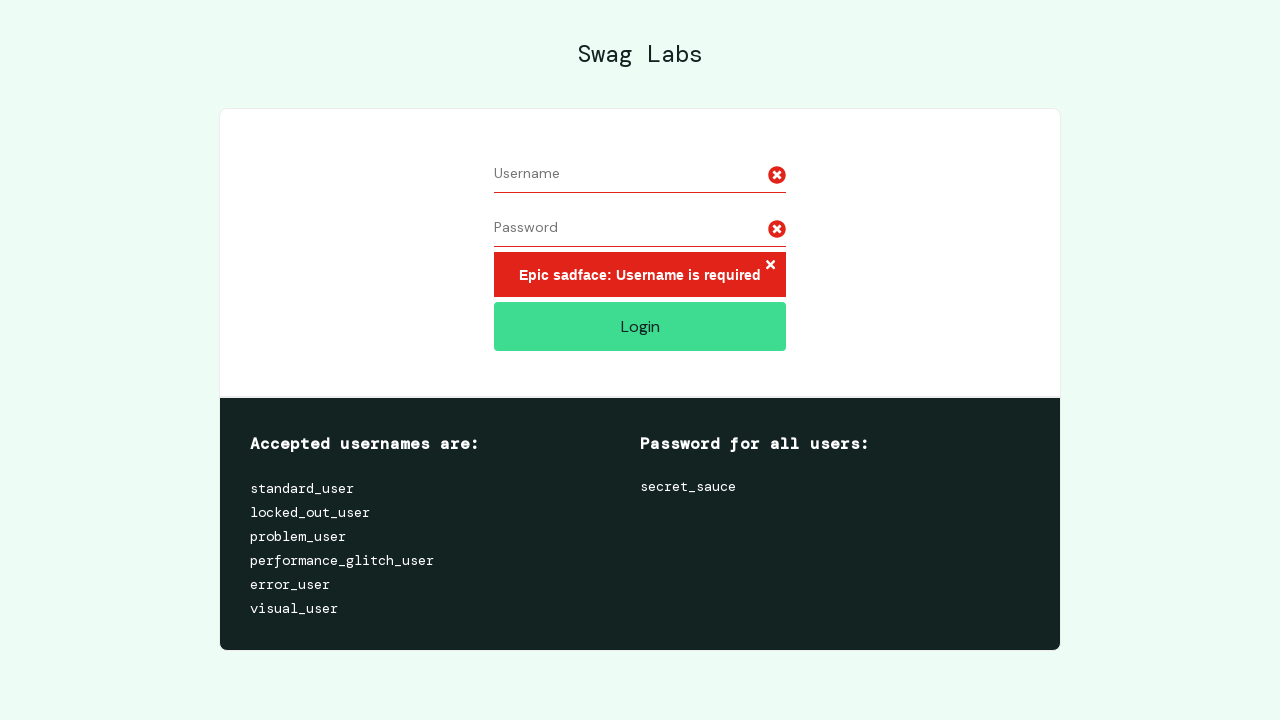

Error message displayed for empty username and password validation
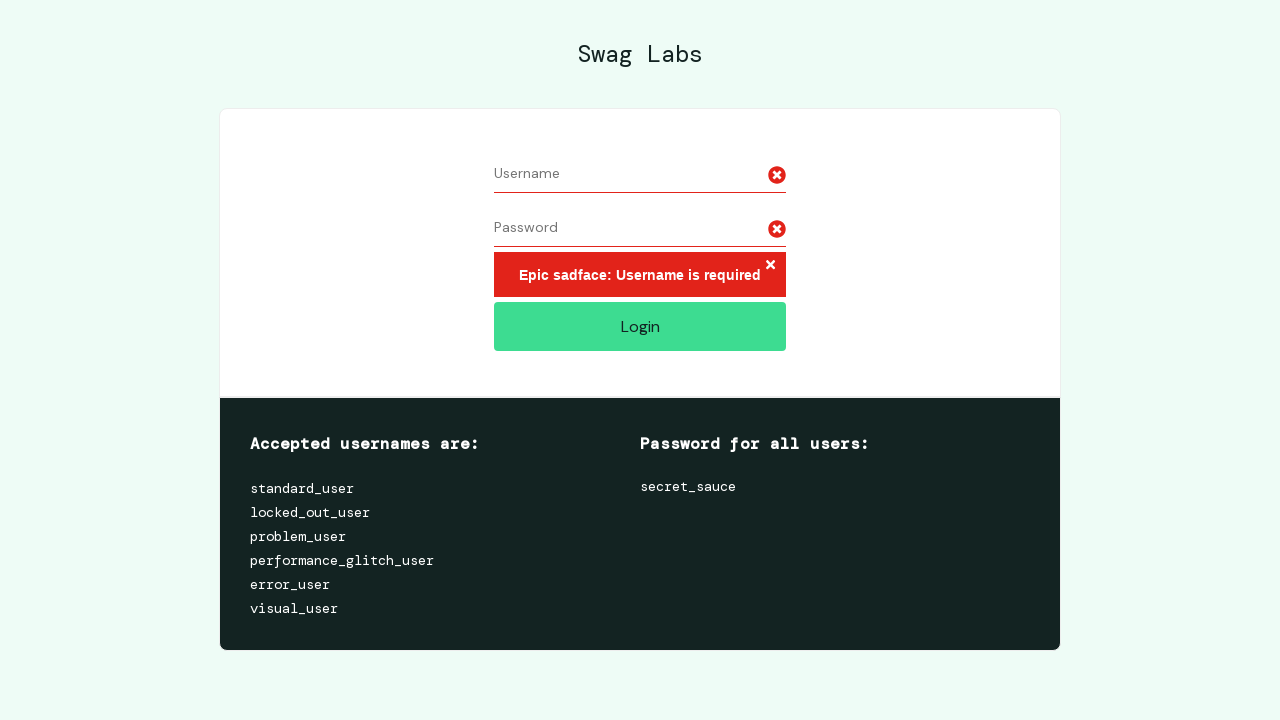

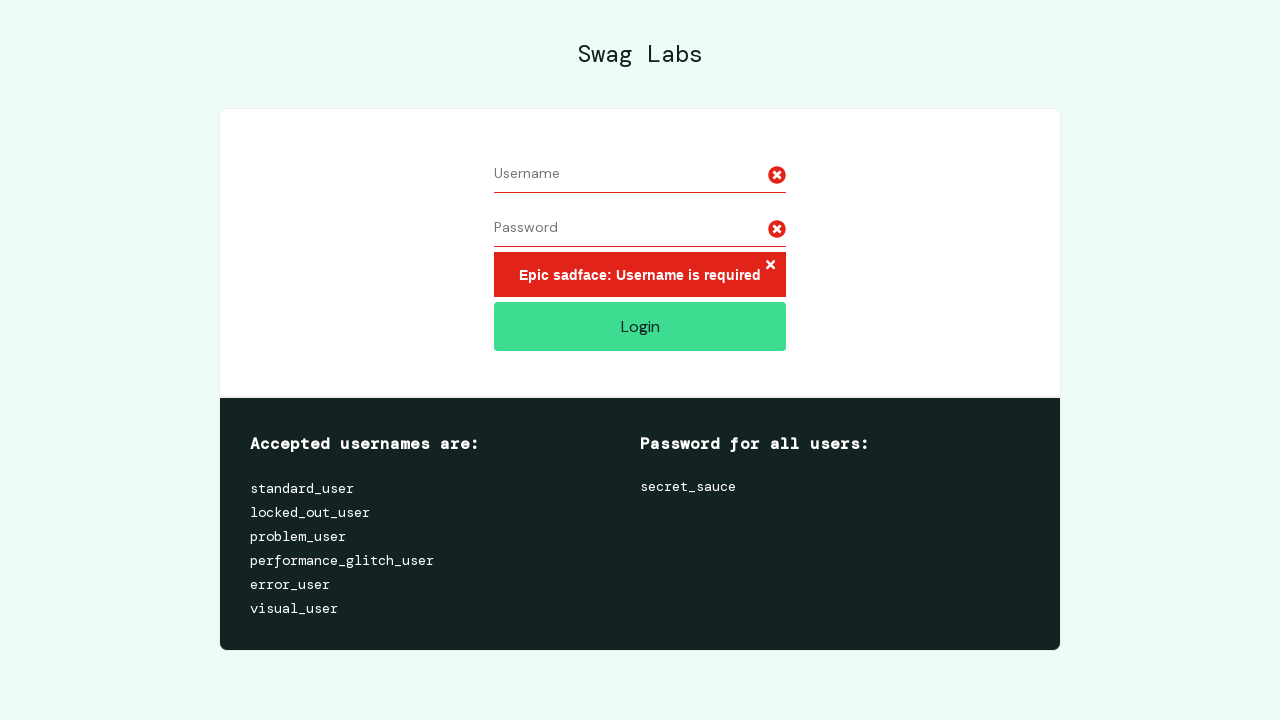